Tests that the page title is not the lowercase version "youtube"

Starting URL: https://www.youtube.com

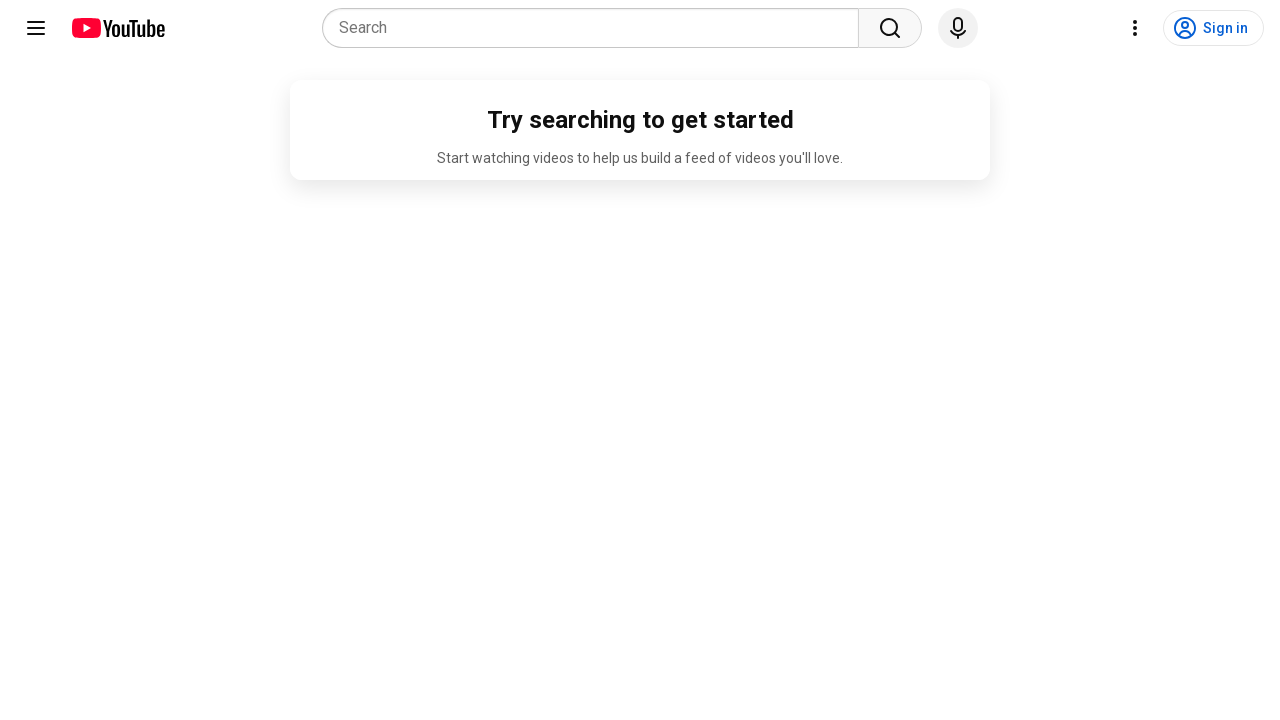

Navigated to https://www.youtube.com
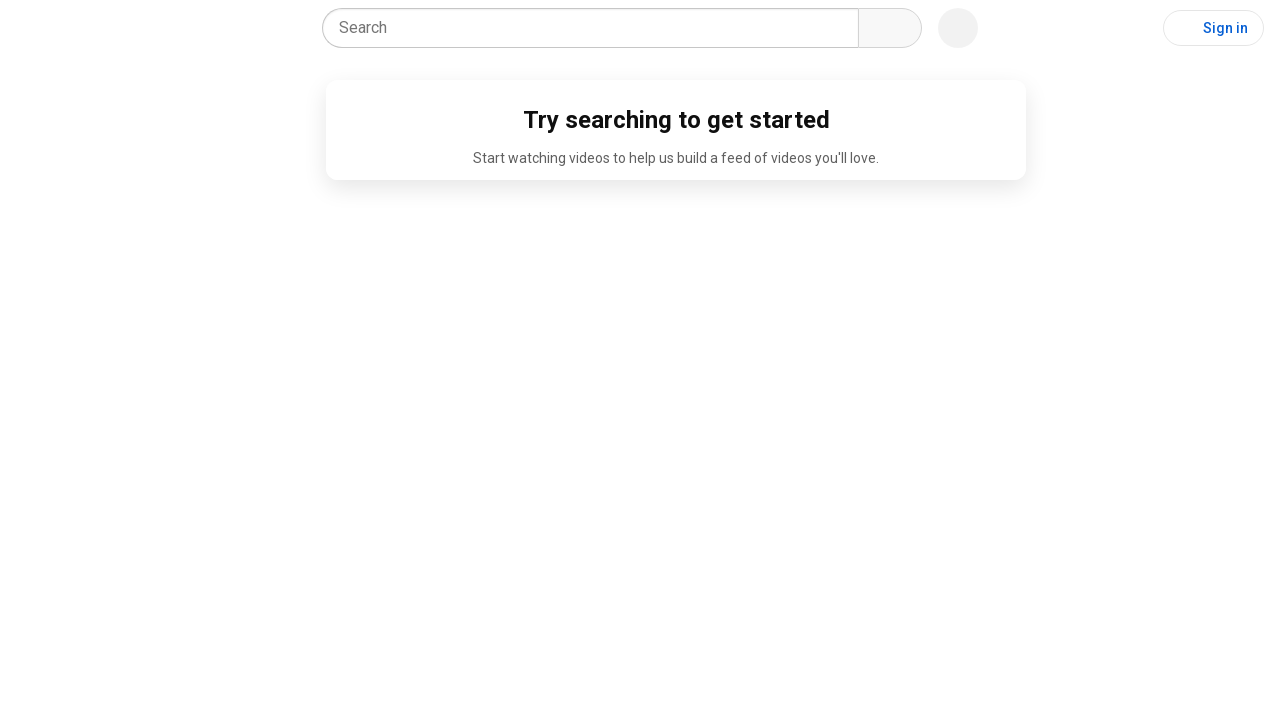

Asserted page title is not 'youtube' (lowercase) - wrongTitleTest passed
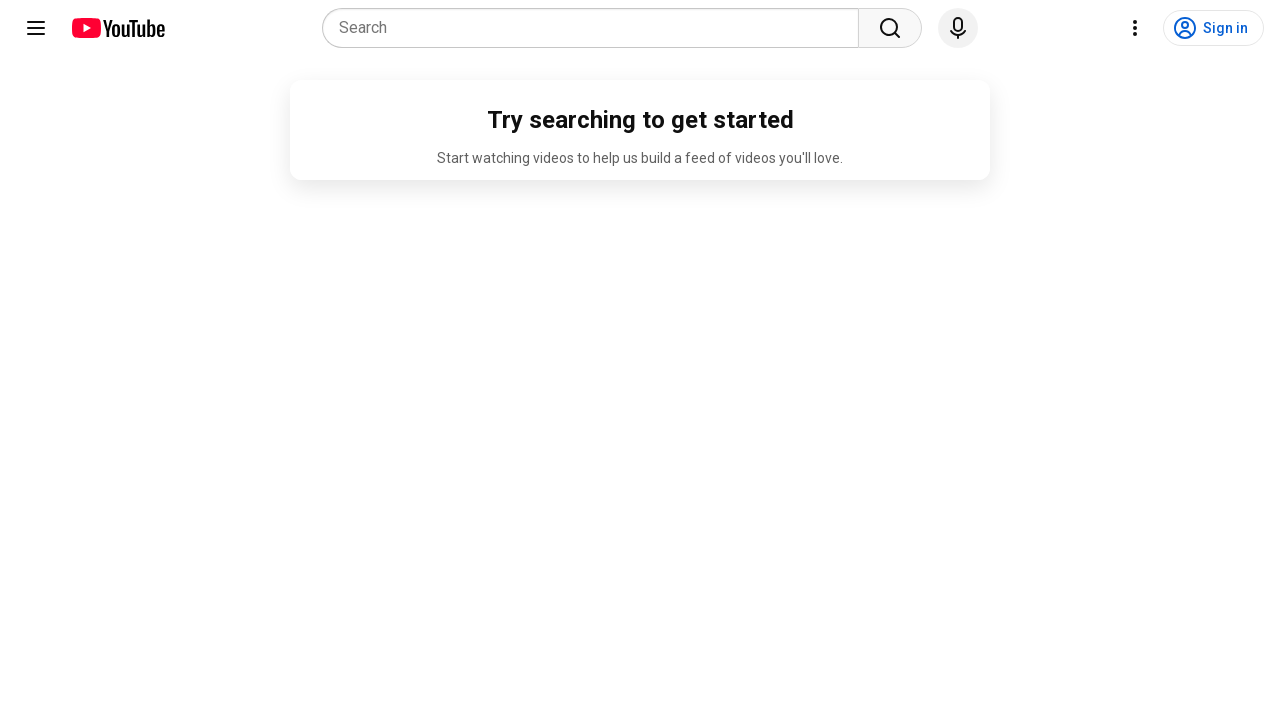

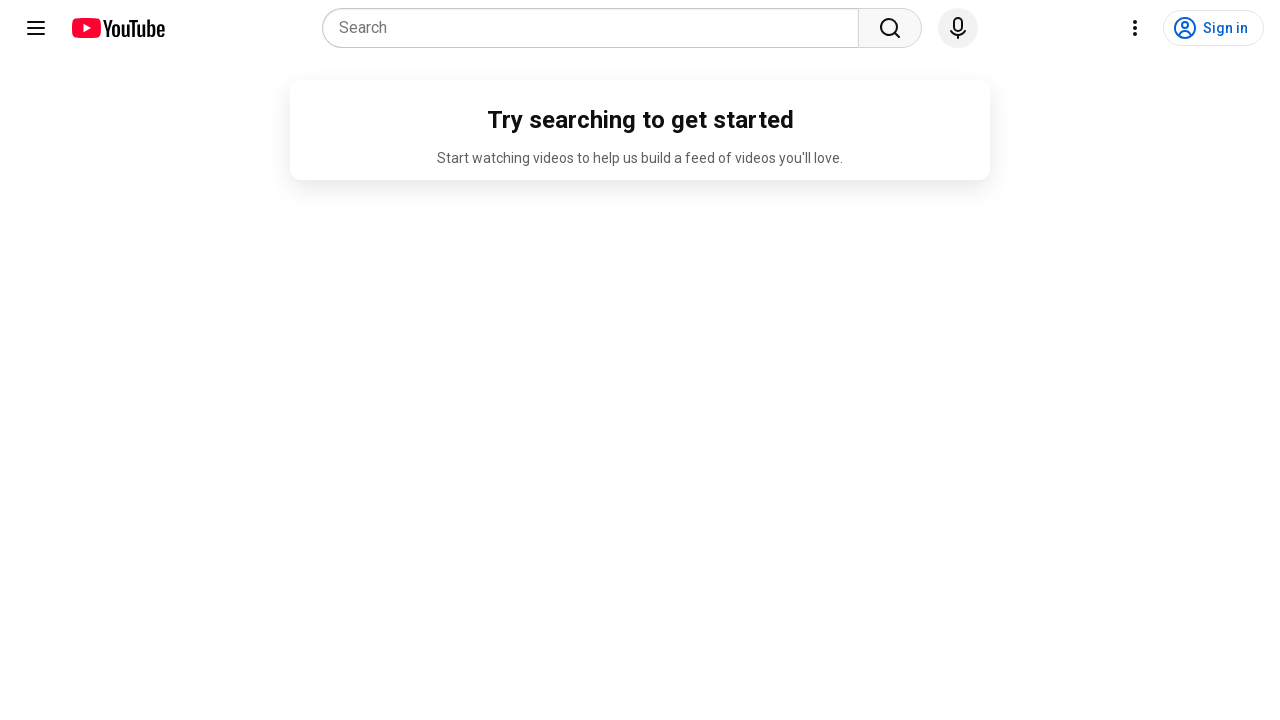